Tests injecting jQuery and jQuery Growl into a webpage via JavaScript execution, then displays various notification messages (default, error, notice, warning) using the Growl library.

Starting URL: http://the-internet.herokuapp.com/

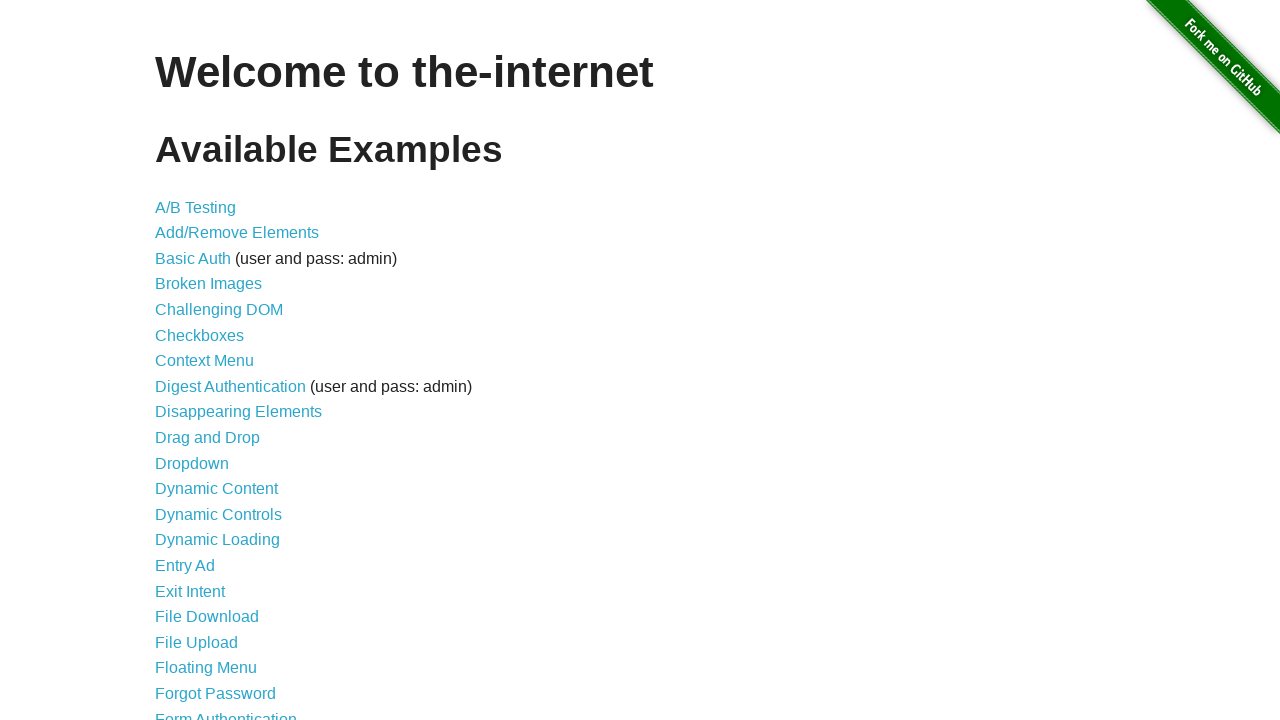

Injected jQuery library into the page
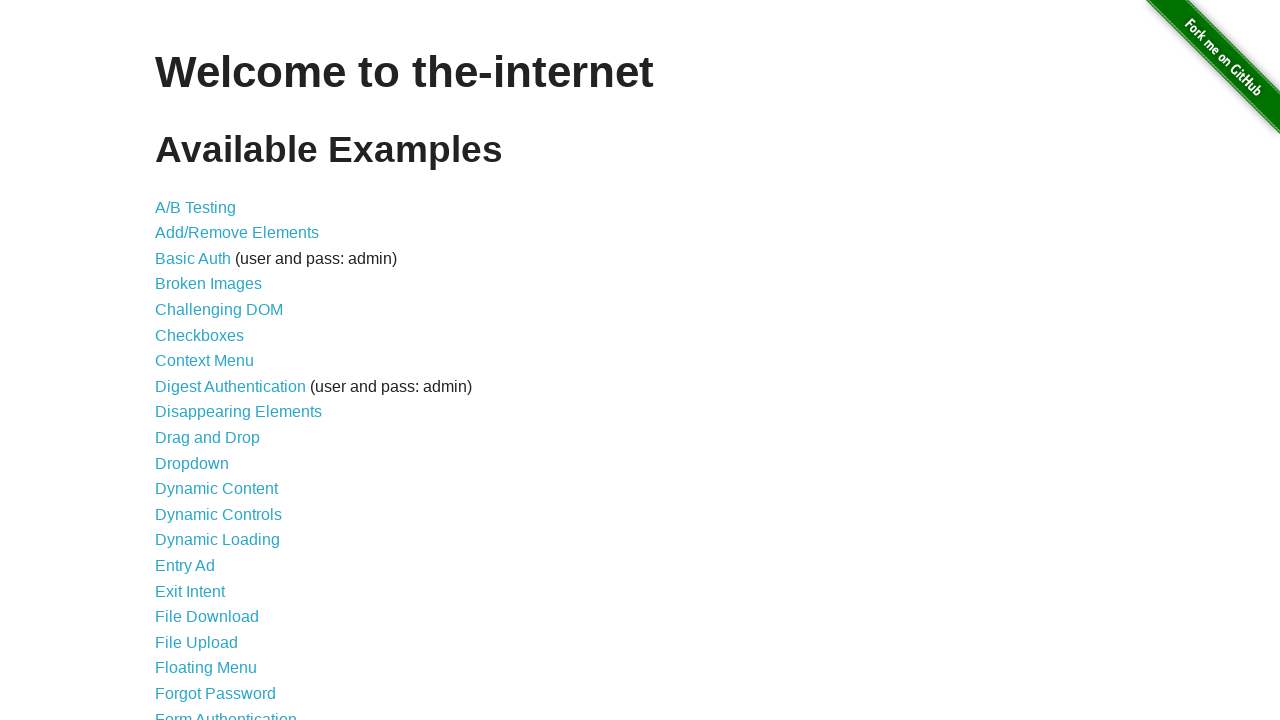

jQuery loaded and available
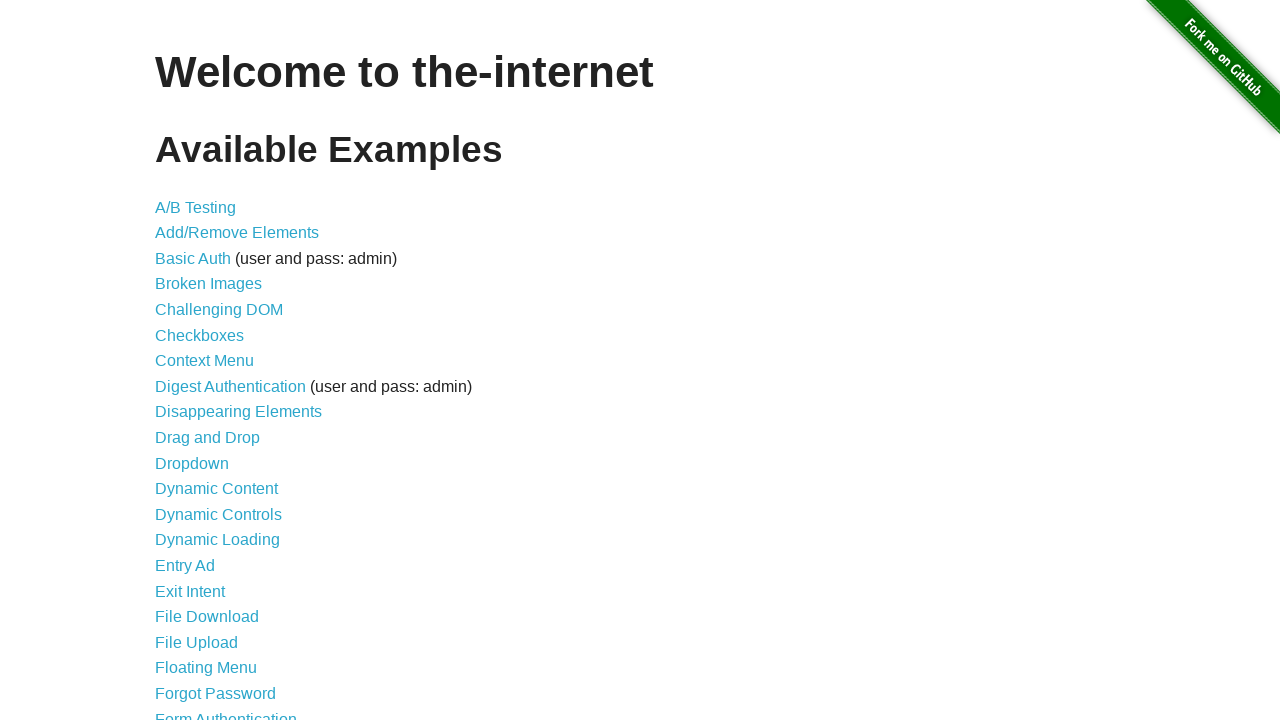

Injected jQuery Growl script into the page
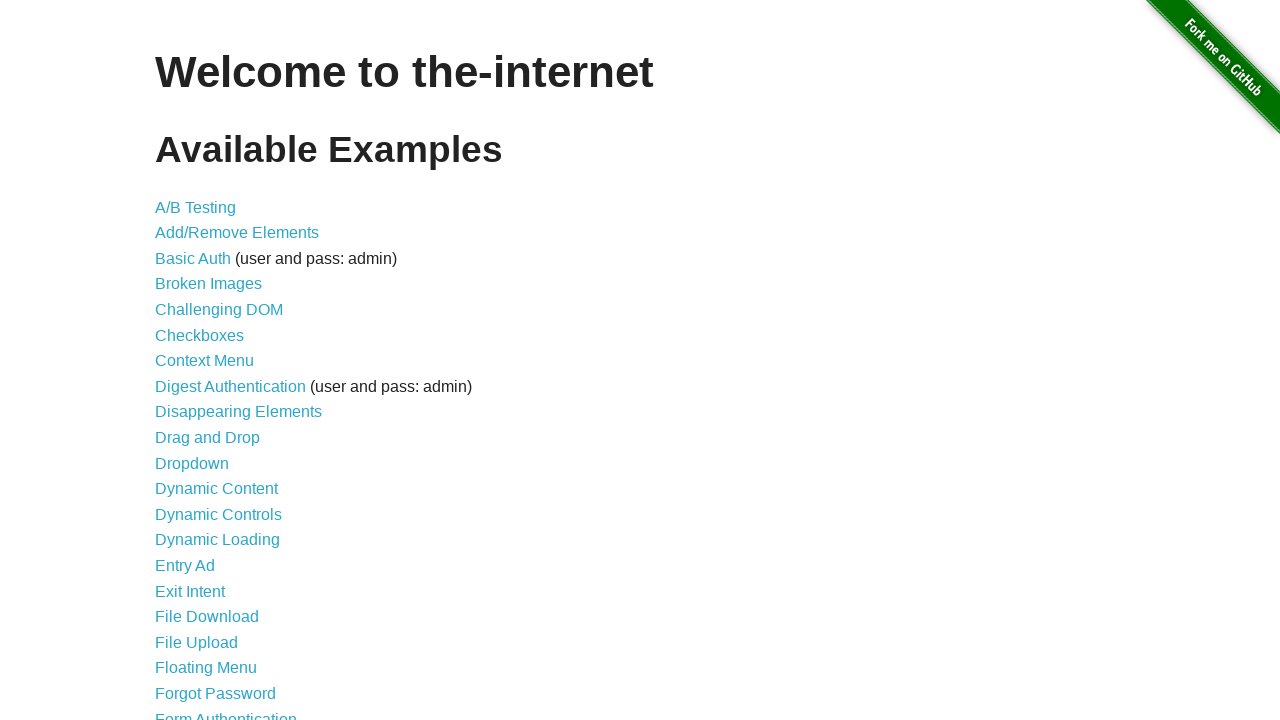

Added jQuery Growl CSS stylesheet to the page
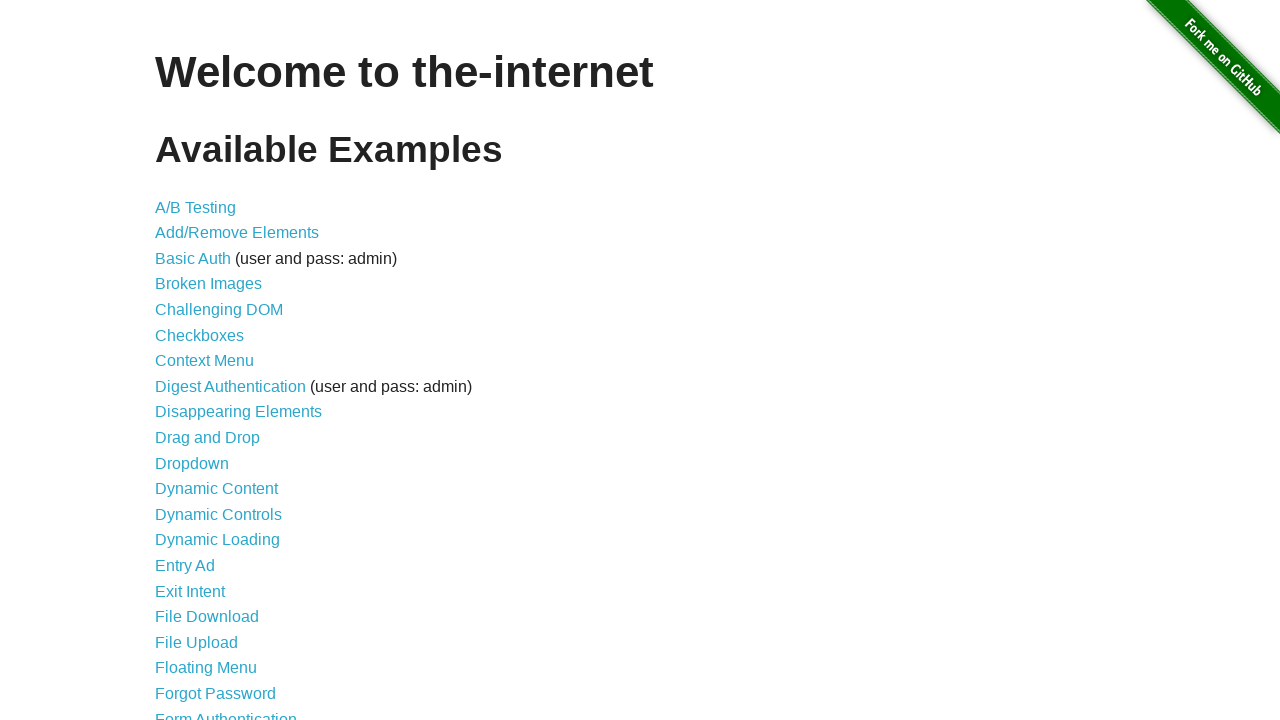

jQuery Growl library loaded and ready
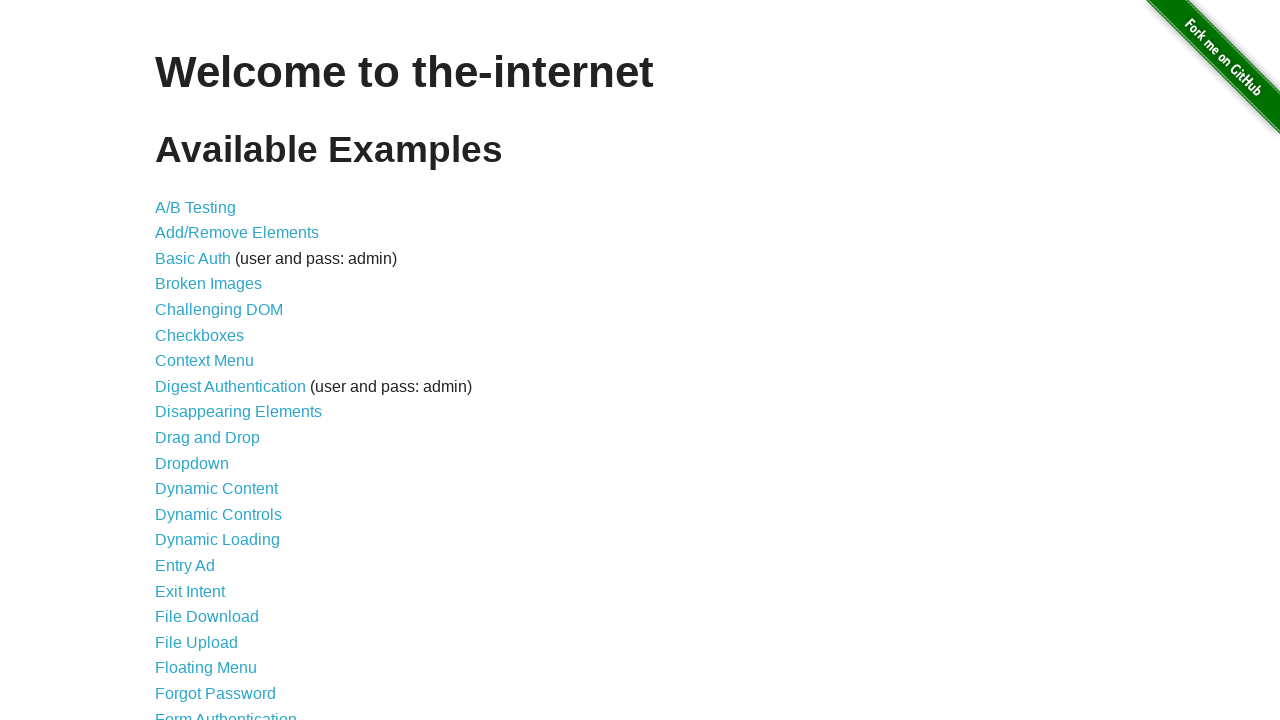

Displayed default growl notification with title 'GET' and message '/'
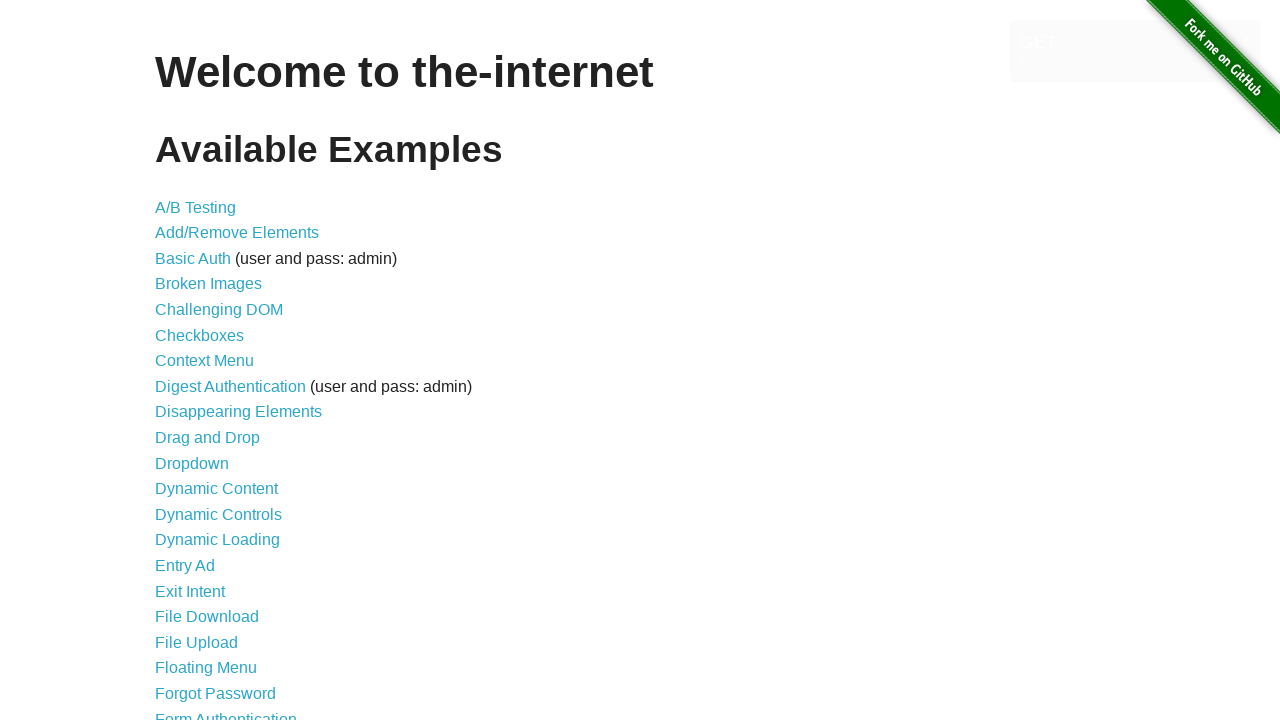

Displayed error growl notification
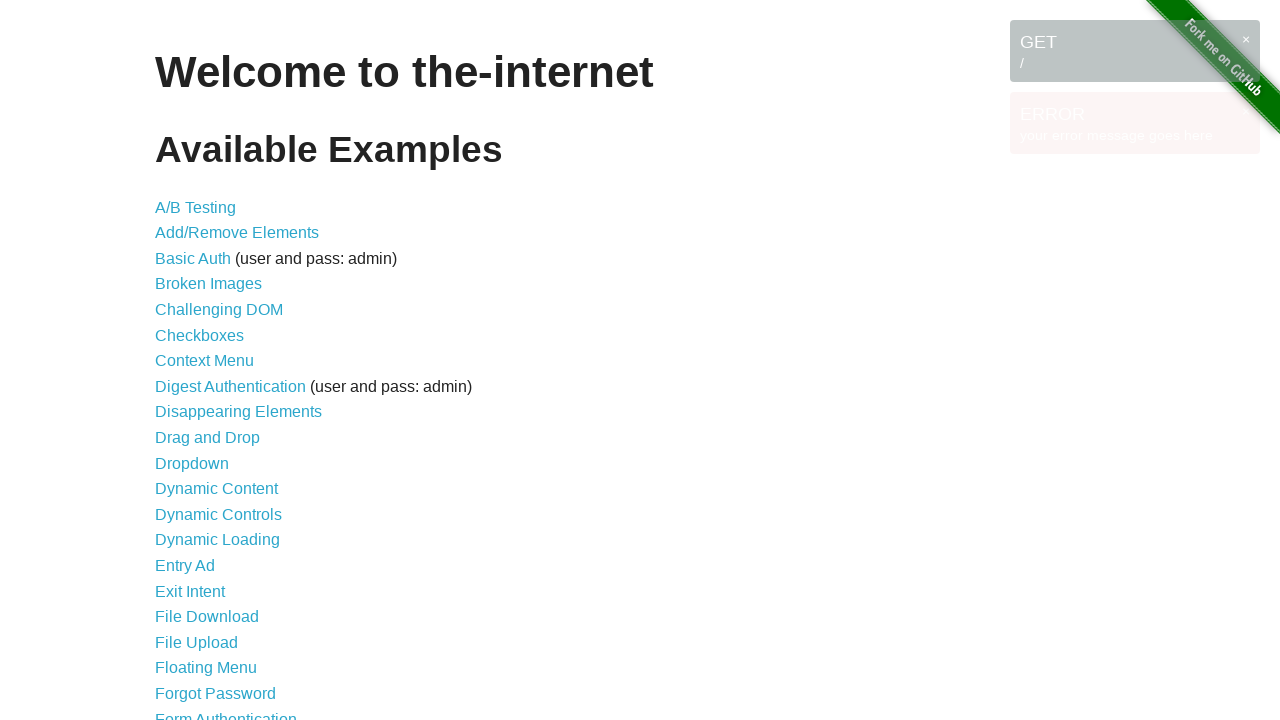

Displayed notice growl notification
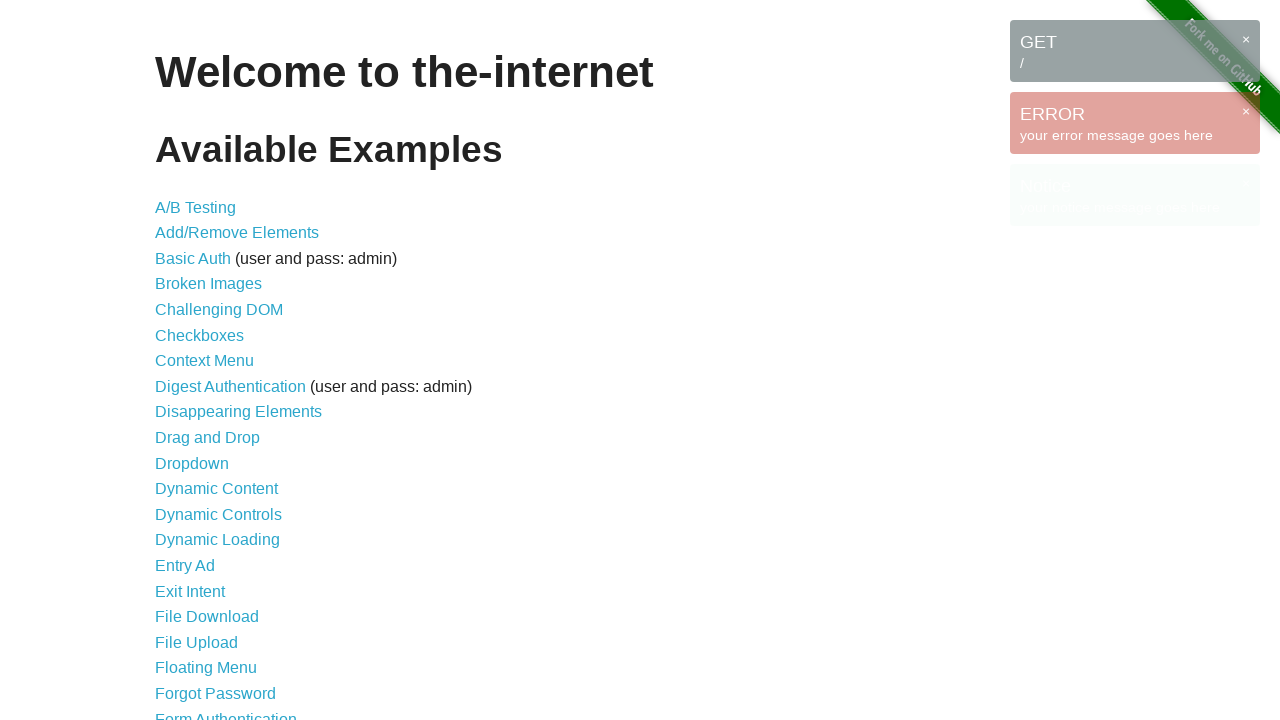

Displayed warning growl notification
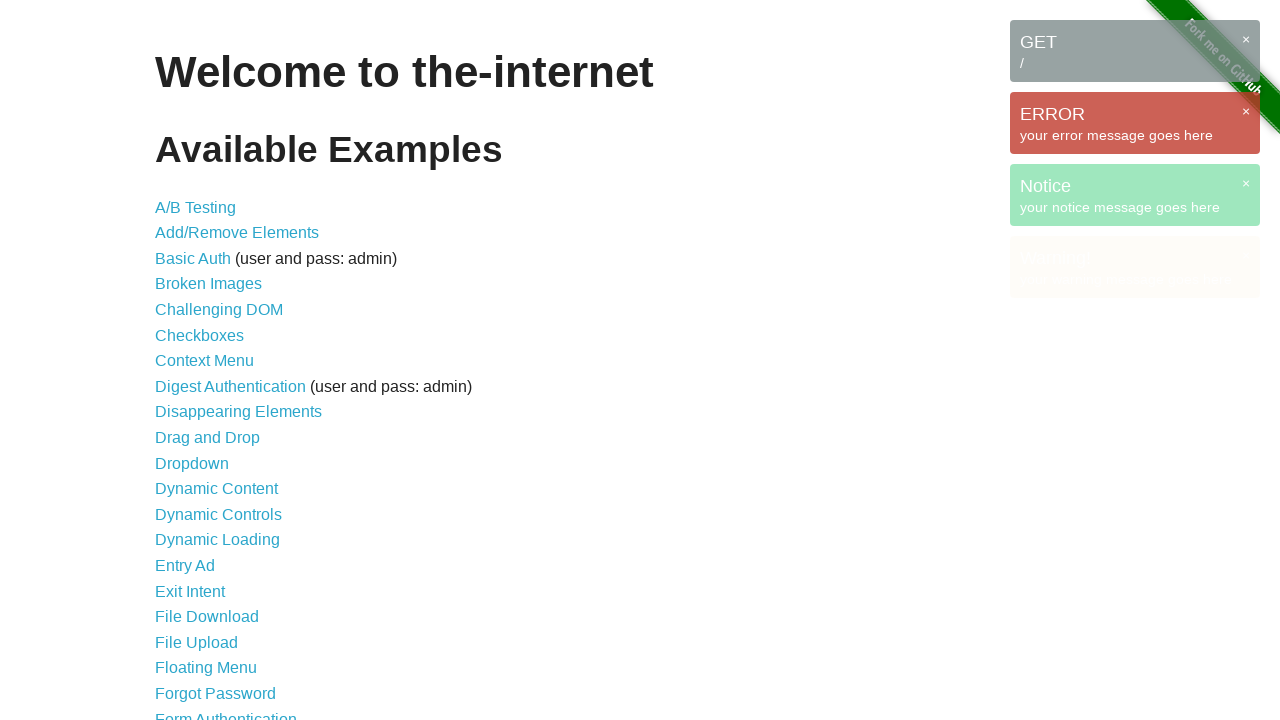

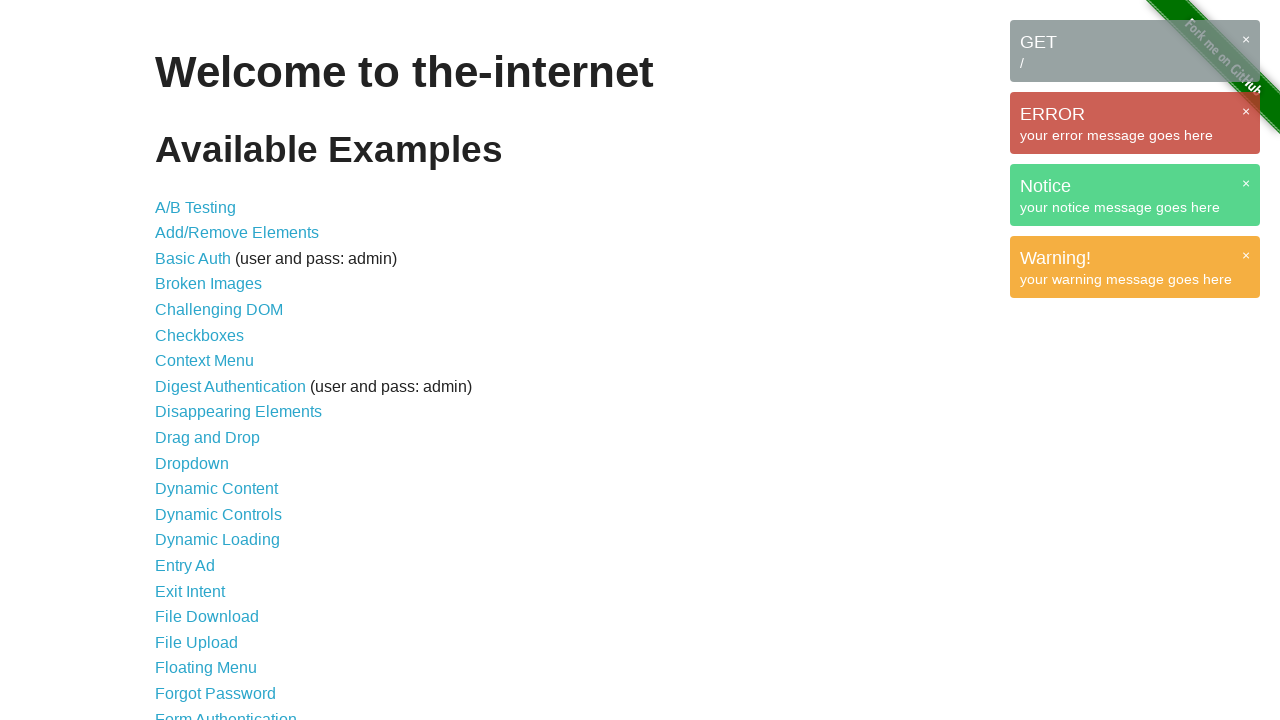